Navigates to Kompas news search results page for a query and verifies that article items are displayed in the search results.

Starting URL: https://search.kompas.com/search?q=tarif+trump&type=article

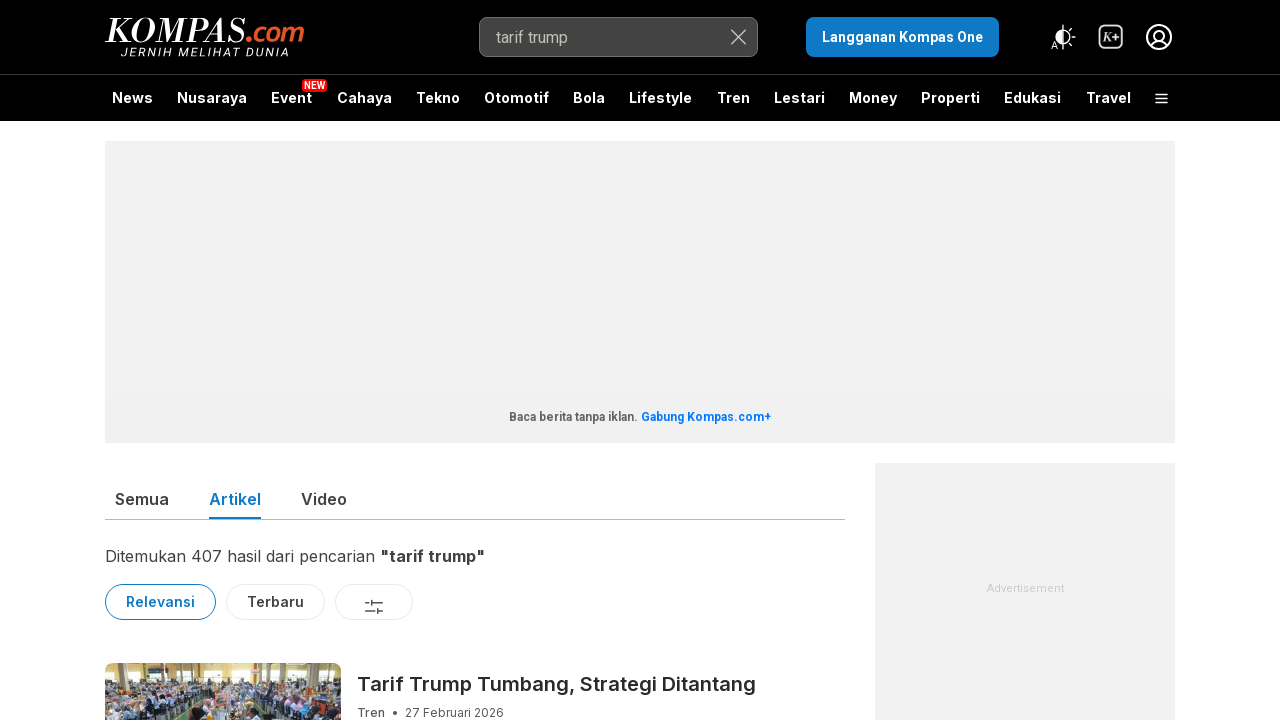

Waited for article items to load on Kompas search results page
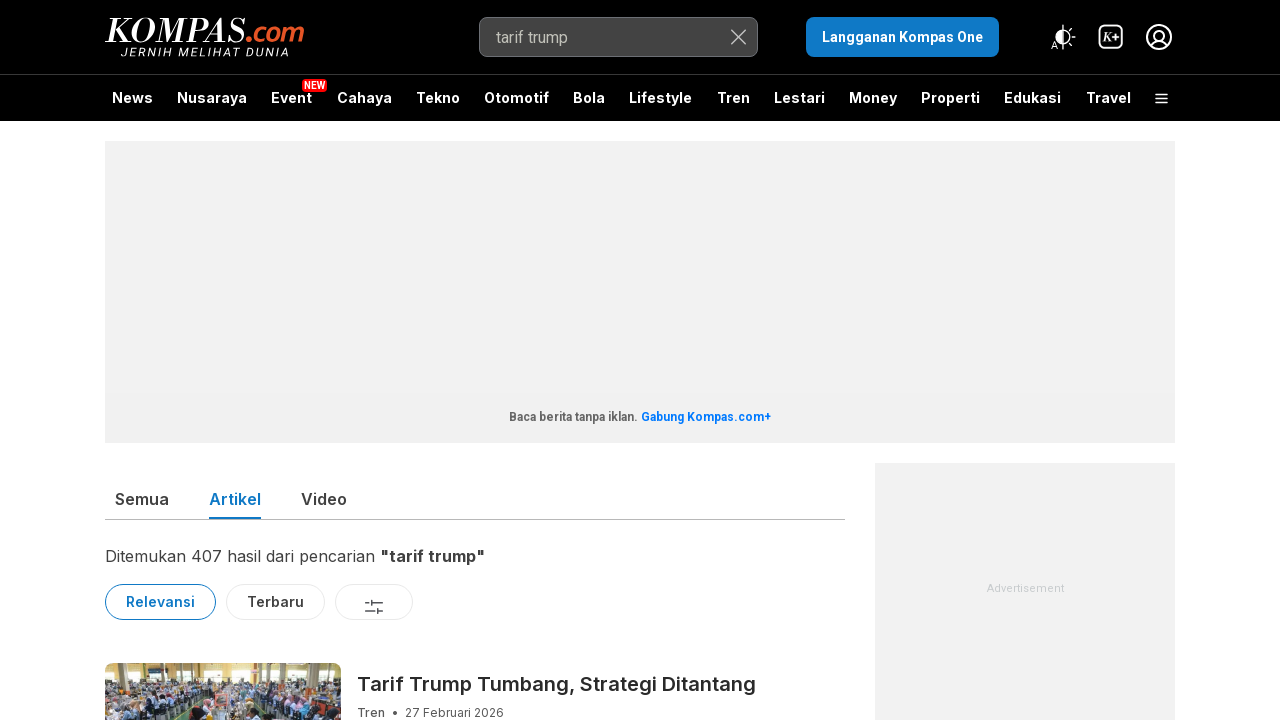

Verified at least one article title is visible in search results
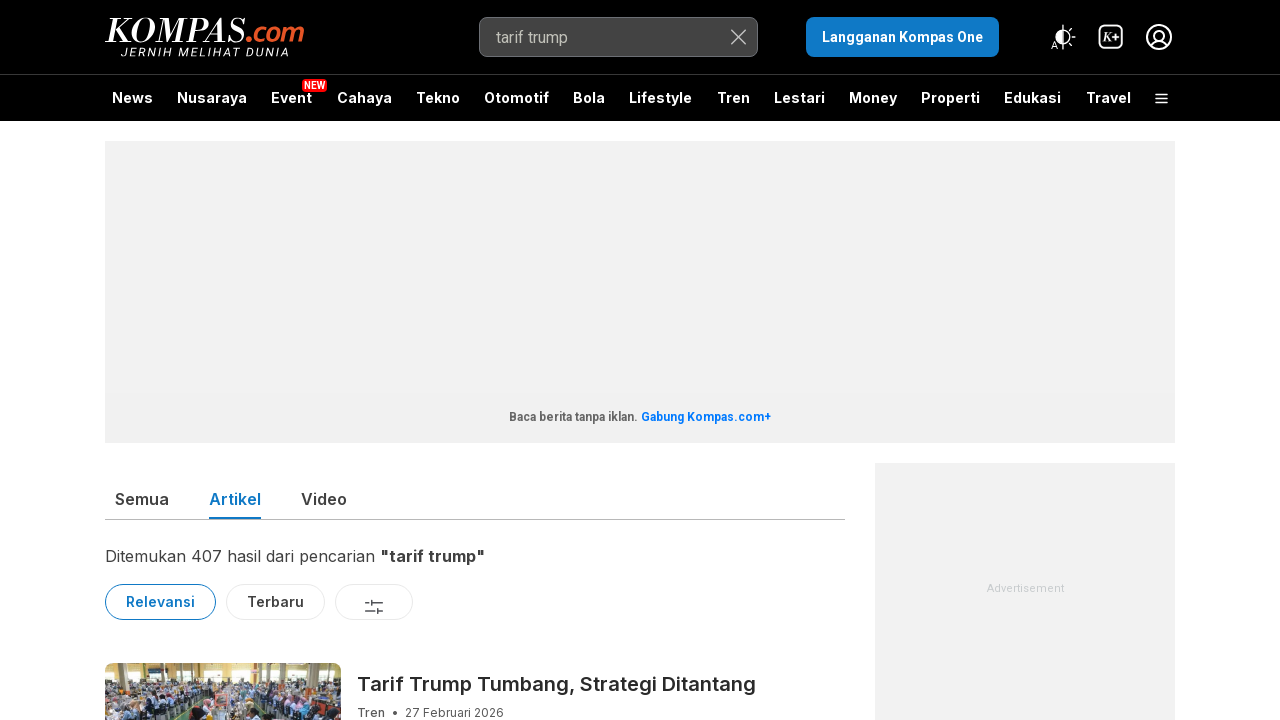

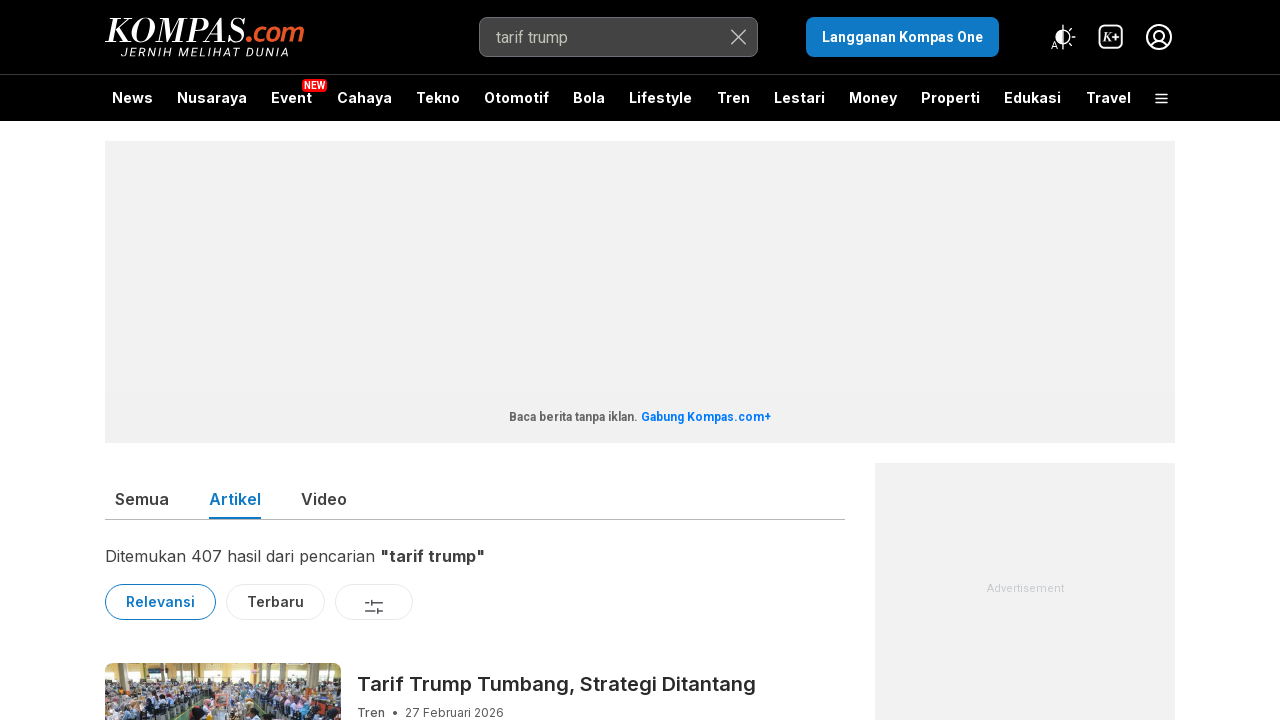